Navigates to the nopCommerce demo page and maximizes the browser window to verify the page loads successfully.

Starting URL: https://www.nopcommerce.com/en/demo

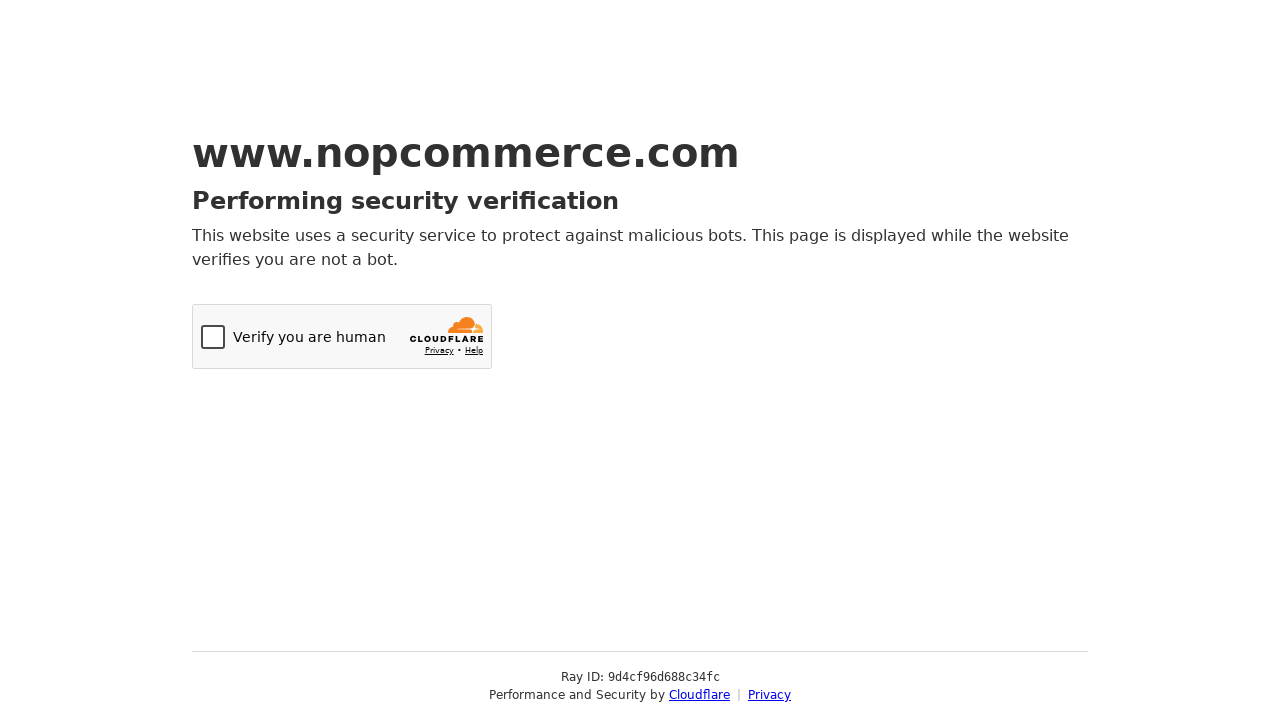

Waited for page DOM content to load on nopCommerce demo page
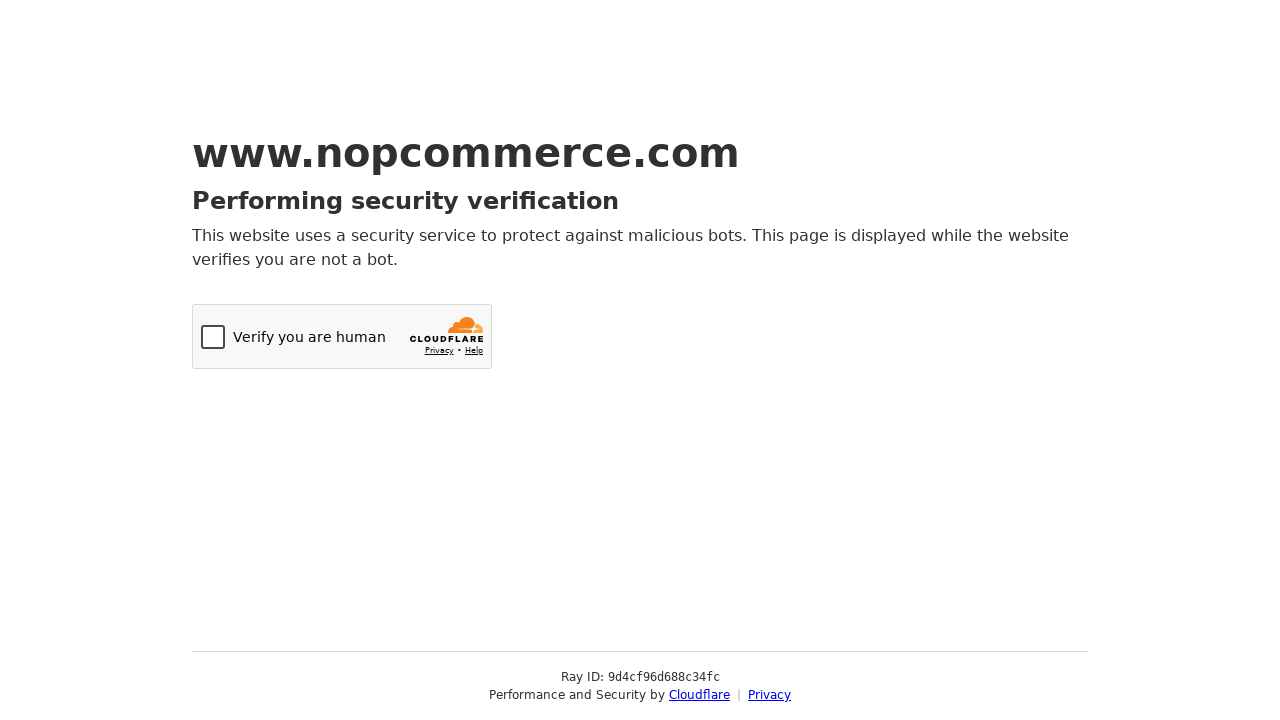

Maximized browser window to 1920x1080
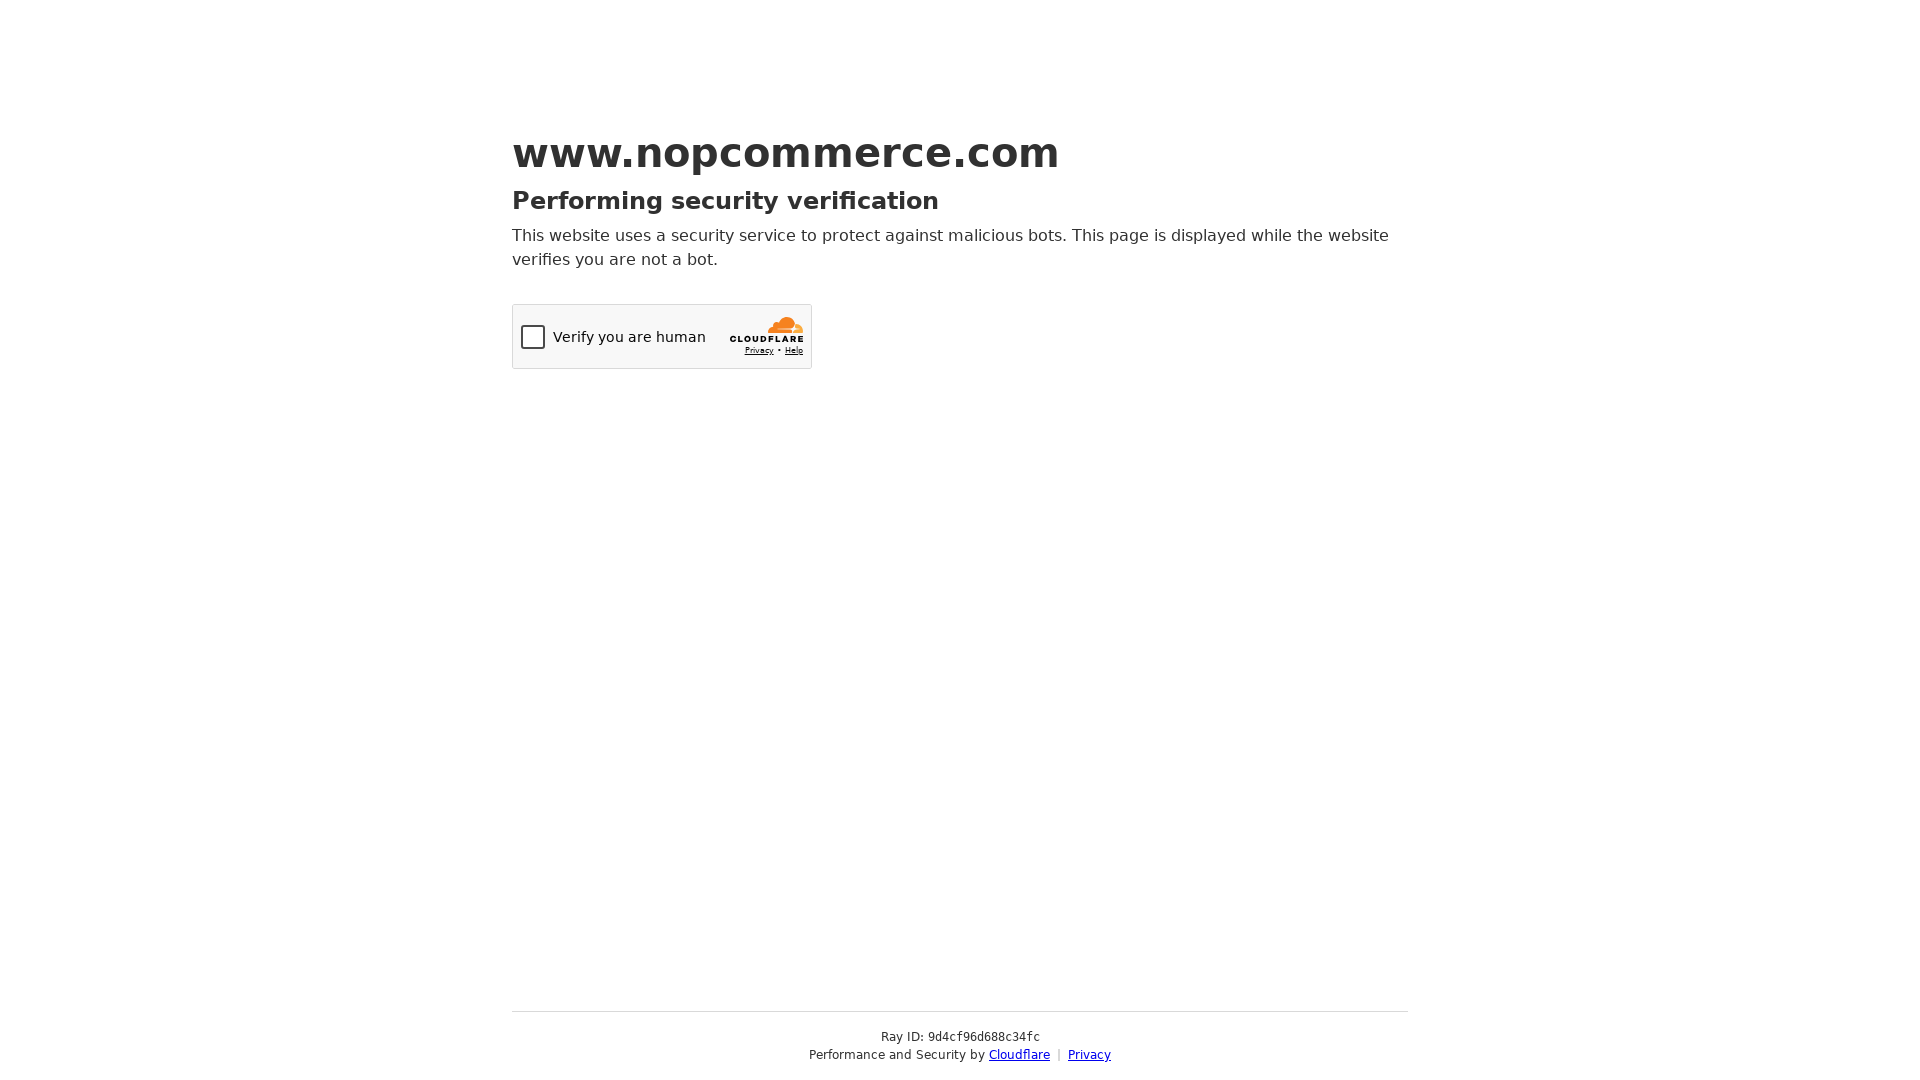

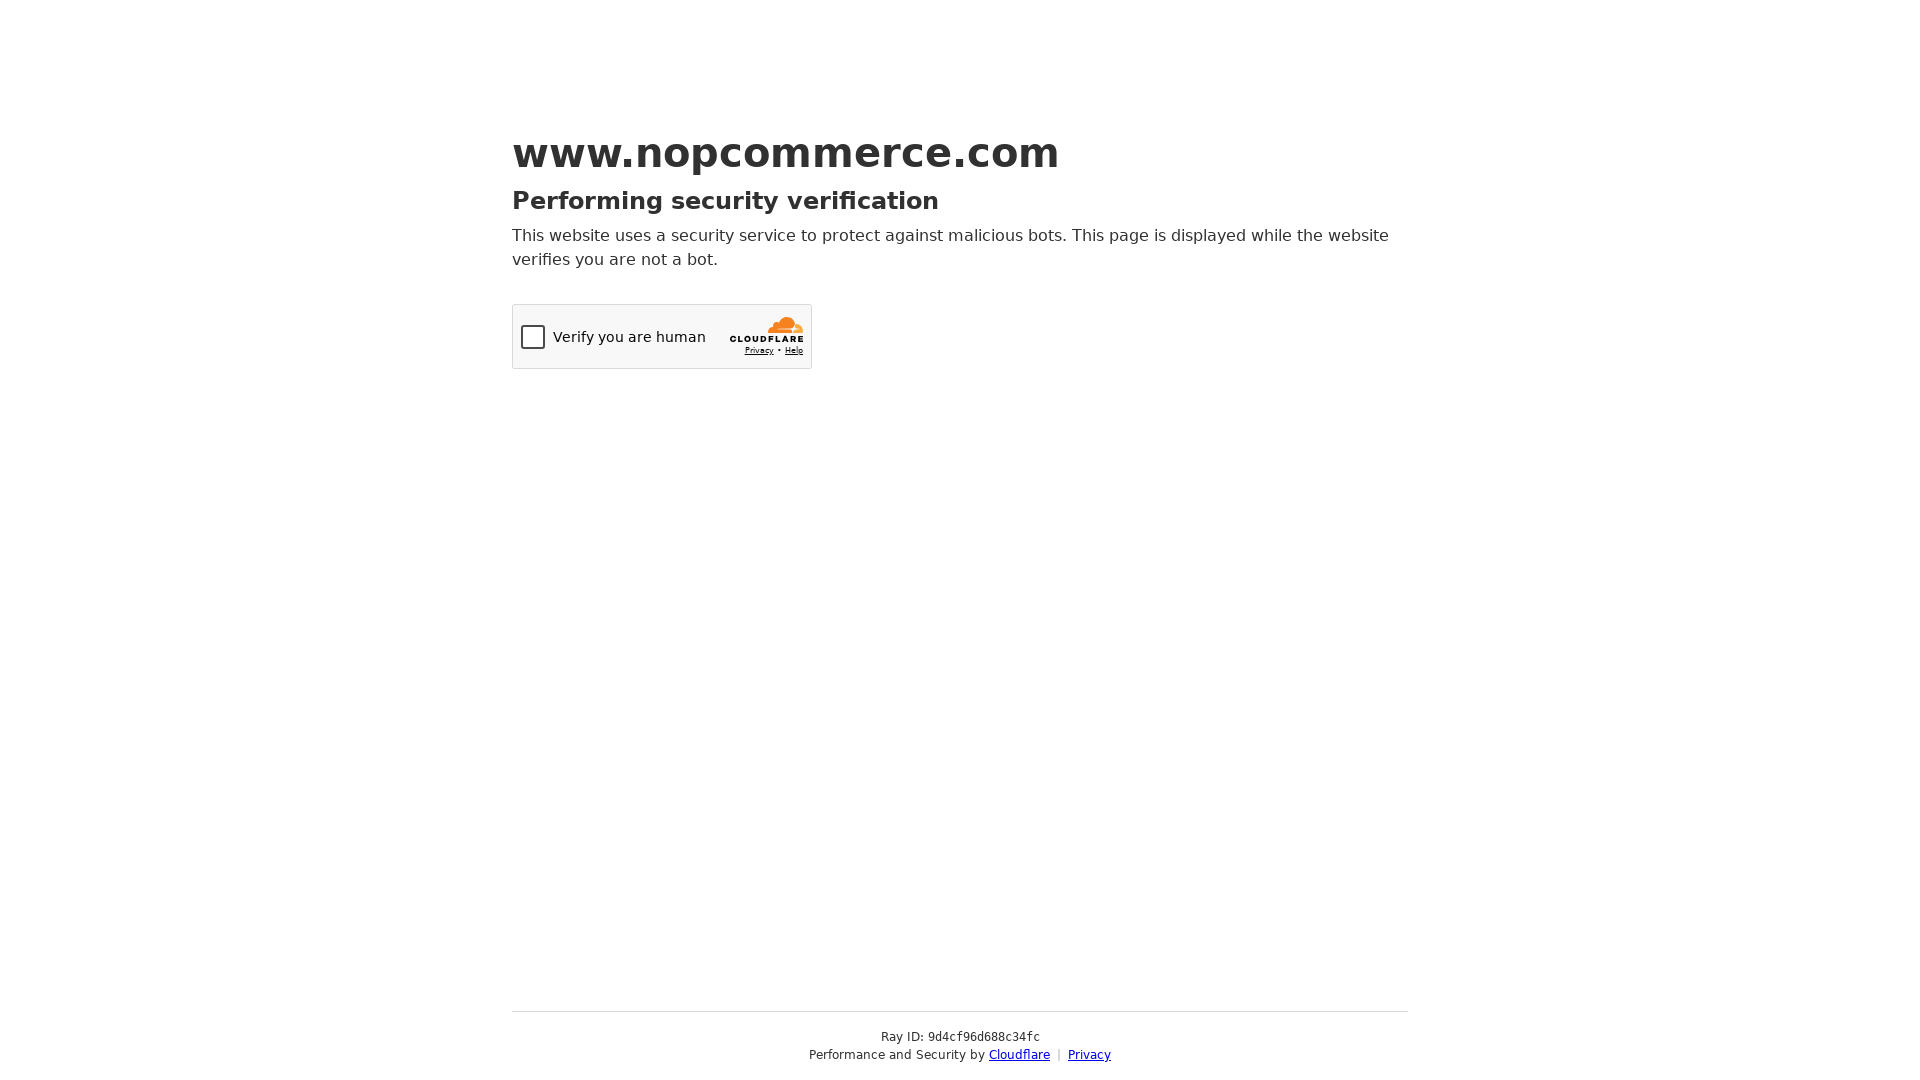